Tests Bootstrap dropdown functionality by clicking on the dropdown menu and selecting an HTML option from the list

Starting URL: https://www.w3schools.com/bootstrap/bootstrap_dropdowns.asp

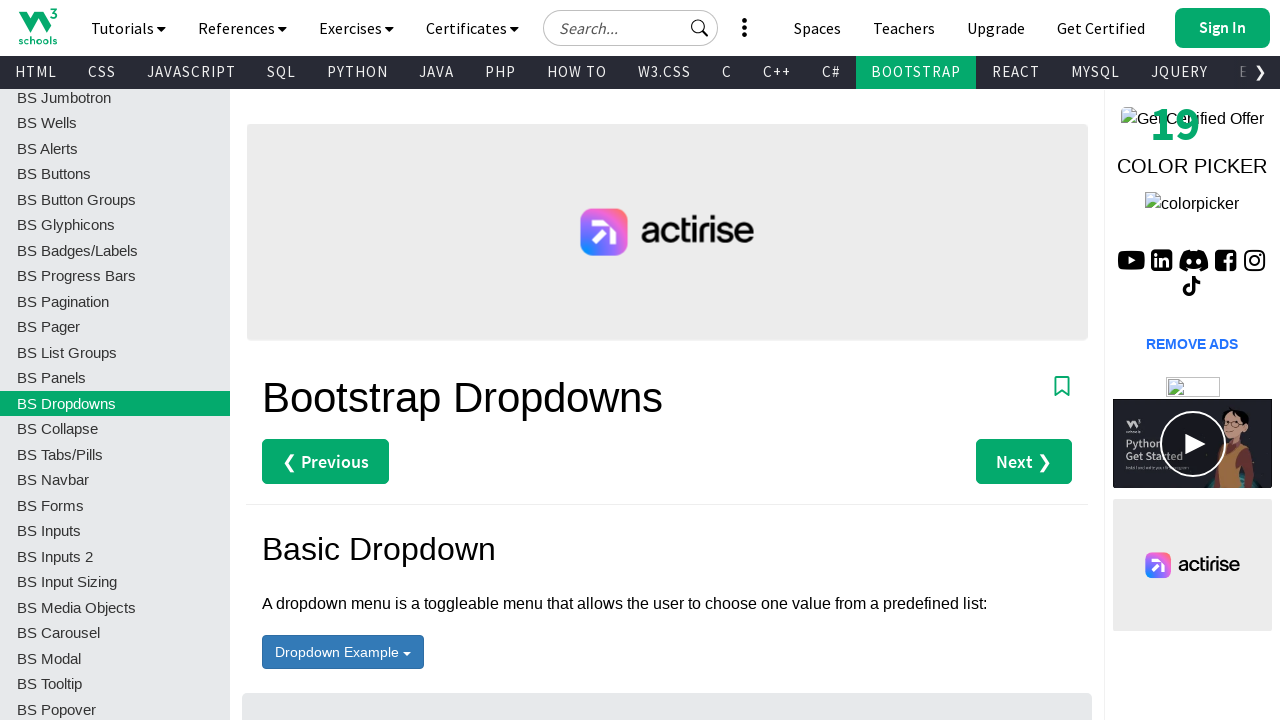

Clicked dropdown button to open menu at (343, 652) on button#menu1
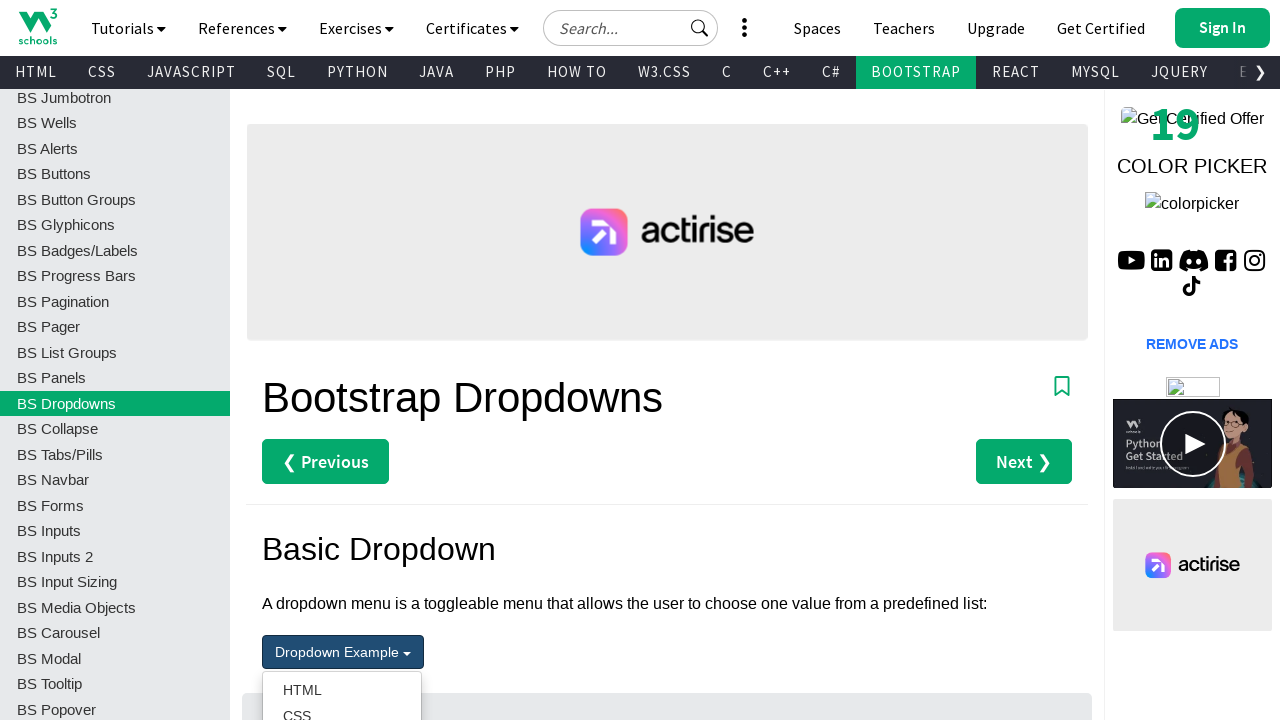

Dropdown items became visible
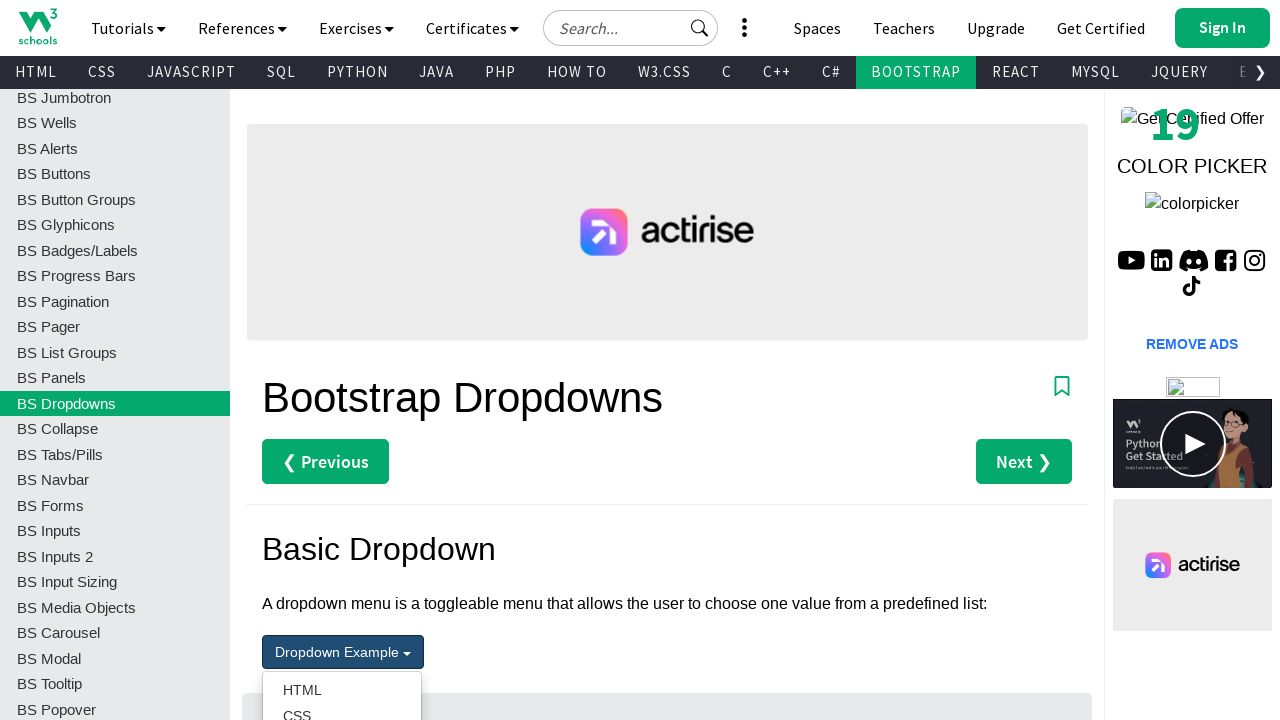

Retrieved all dropdown items from the list
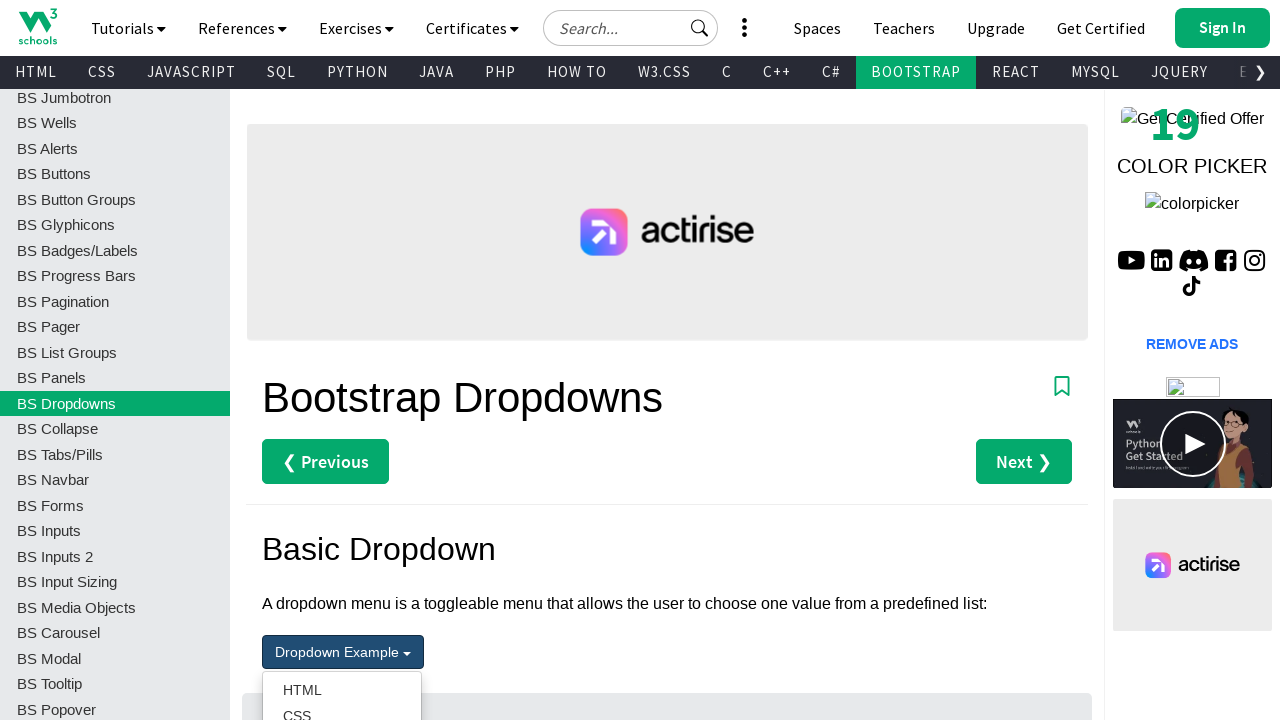

Selected HTML option from dropdown menu at (342, 690) on div ul[aria-labelledby='menu1'] li >> nth=0
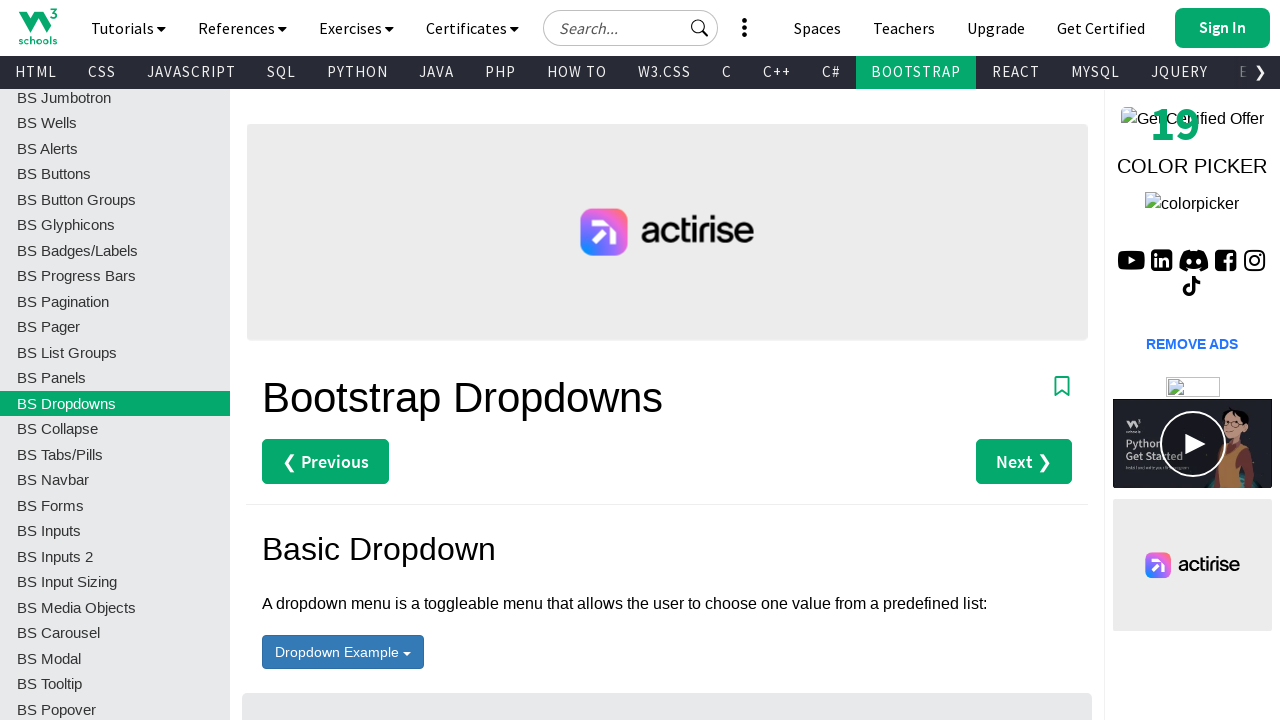

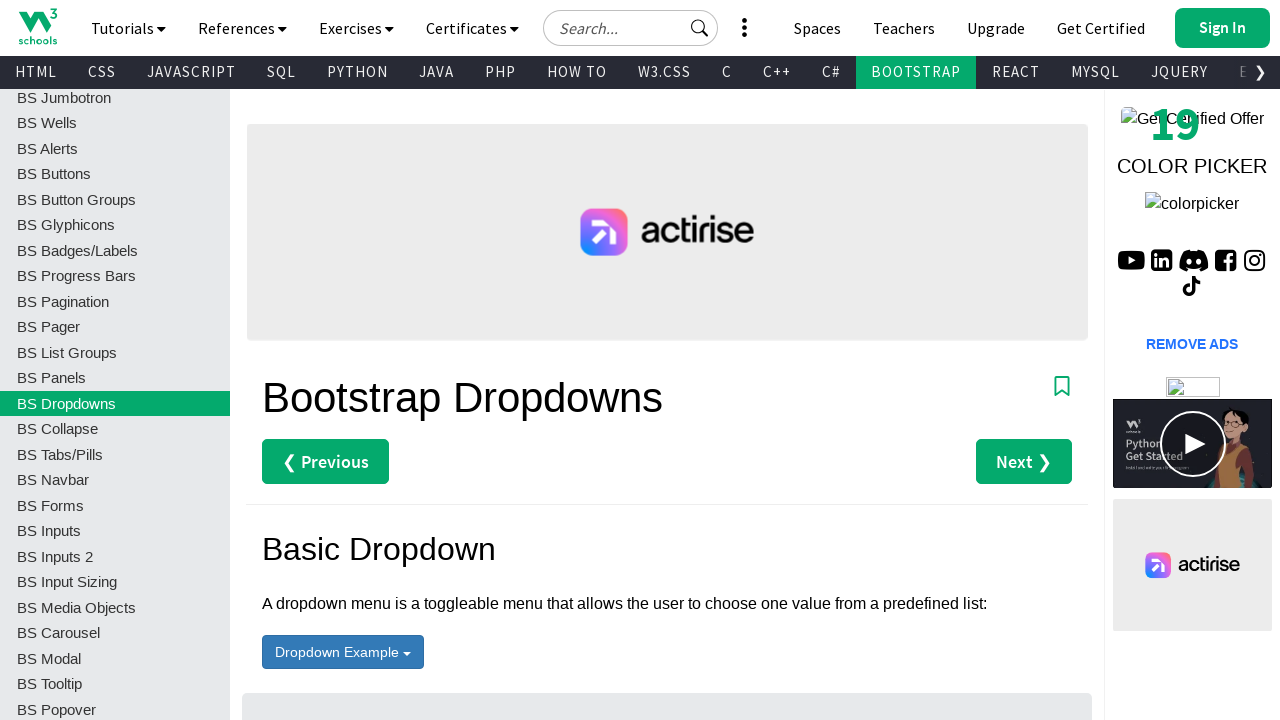